Navigates to the Time and Date world clock page and verifies that the world clock table is displayed with city and time information.

Starting URL: https://www.timeanddate.com/worldclock/

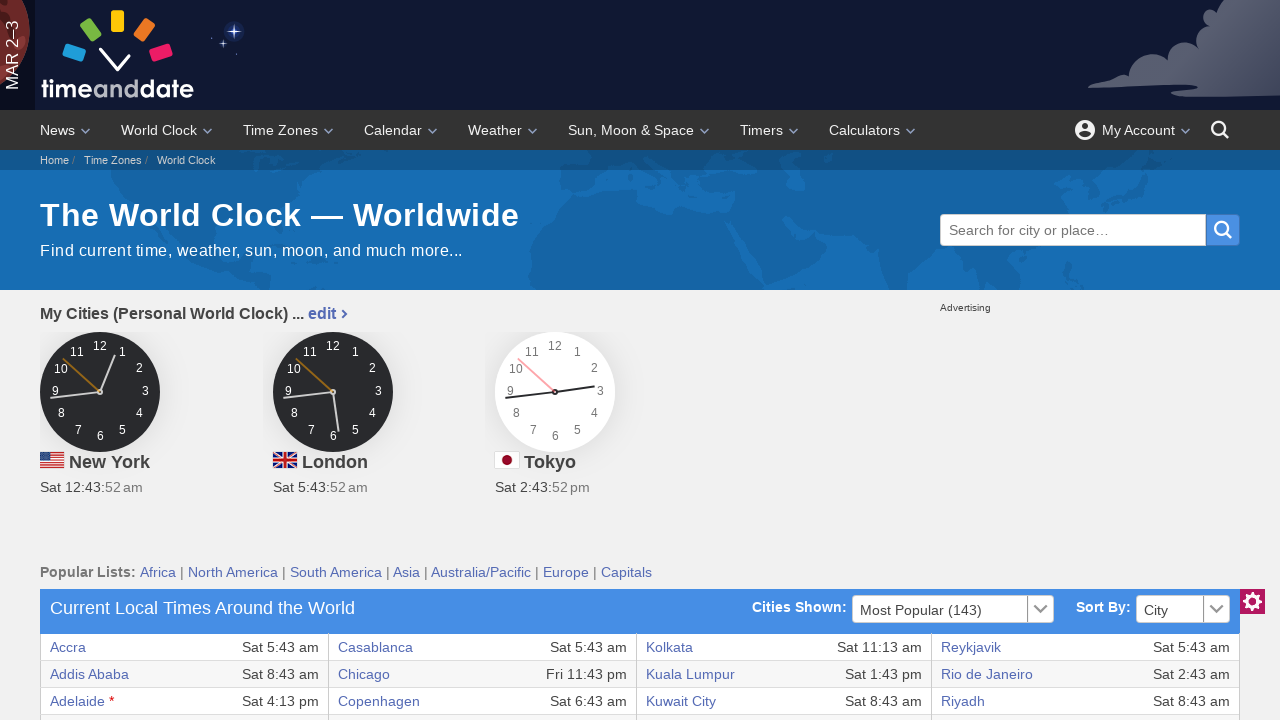

Waited for world clock table first cell to be visible
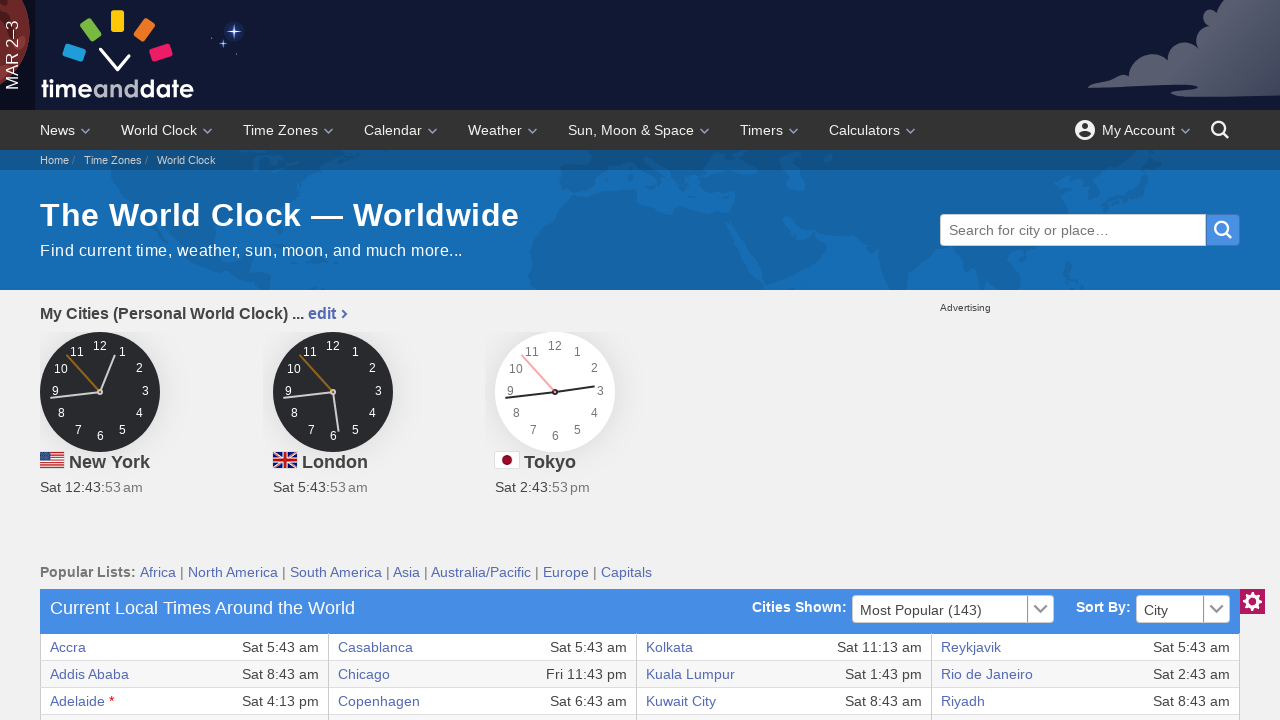

Verified world clock table with city and time information is displayed
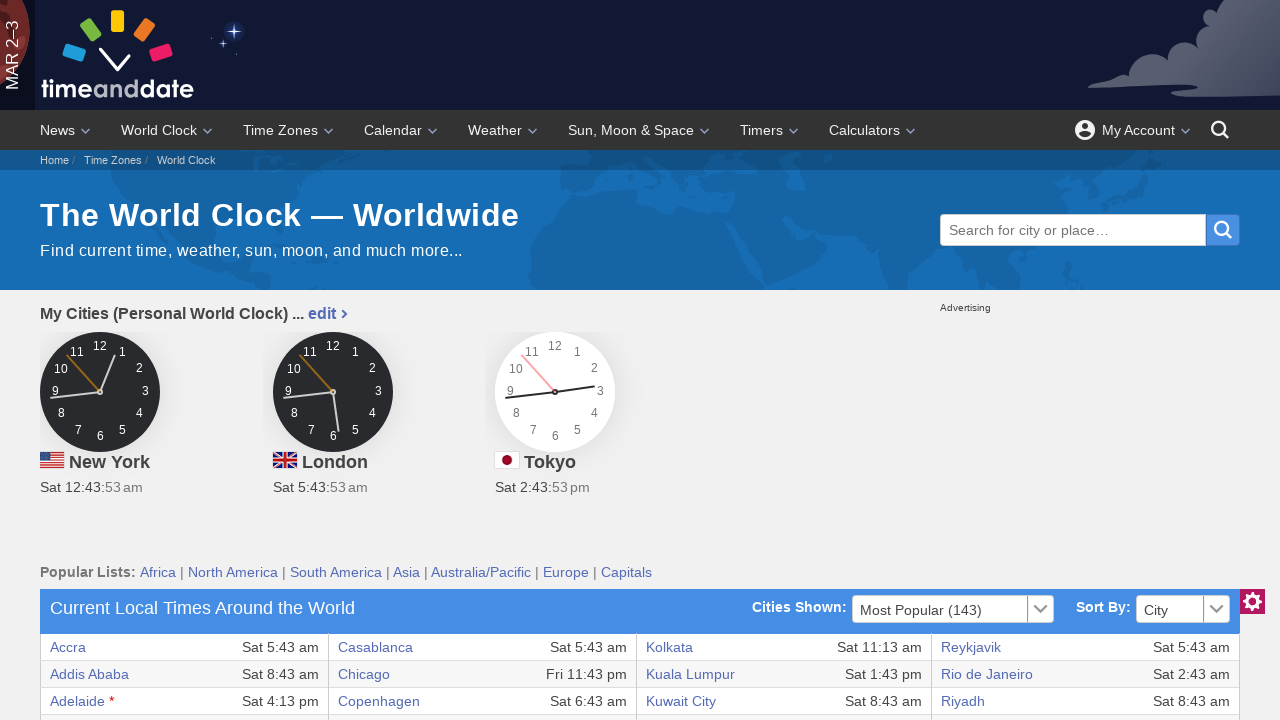

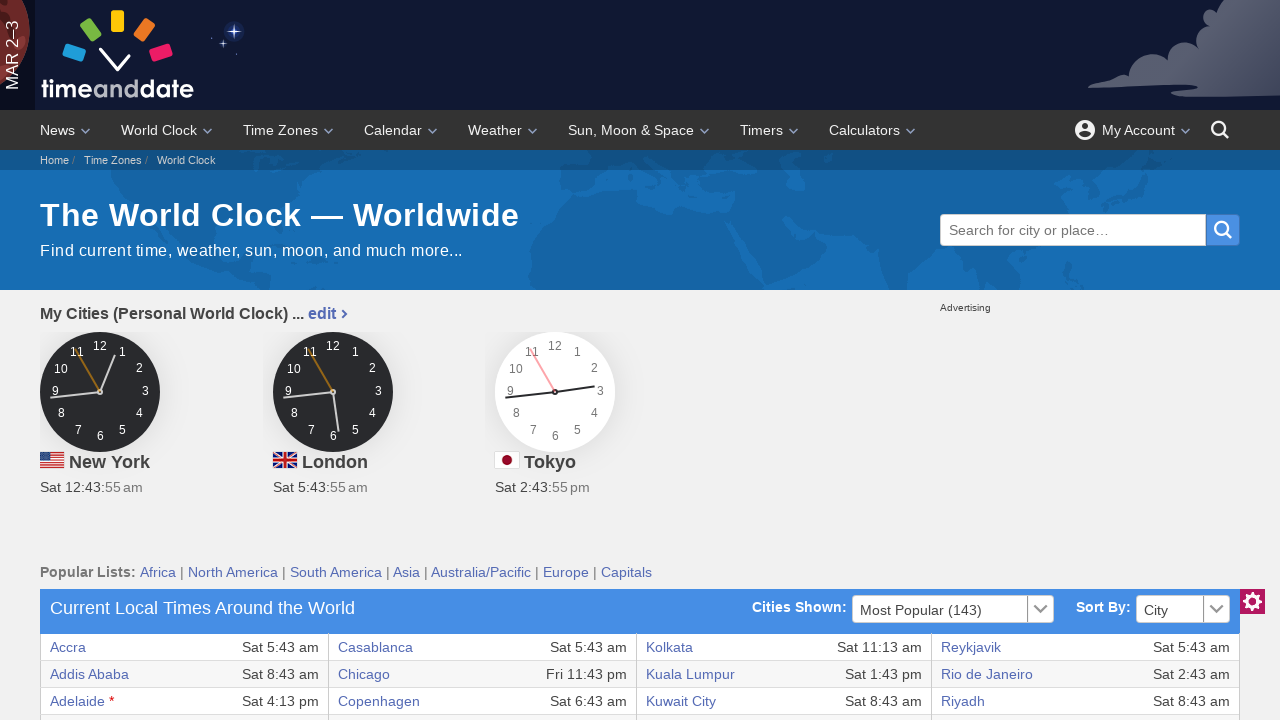